Tests navigation by clicking on Browse Languages menu, then clicking Start menu to return to homepage, and verifying the welcome heading text

Starting URL: https://www.99-bottles-of-beer.net/

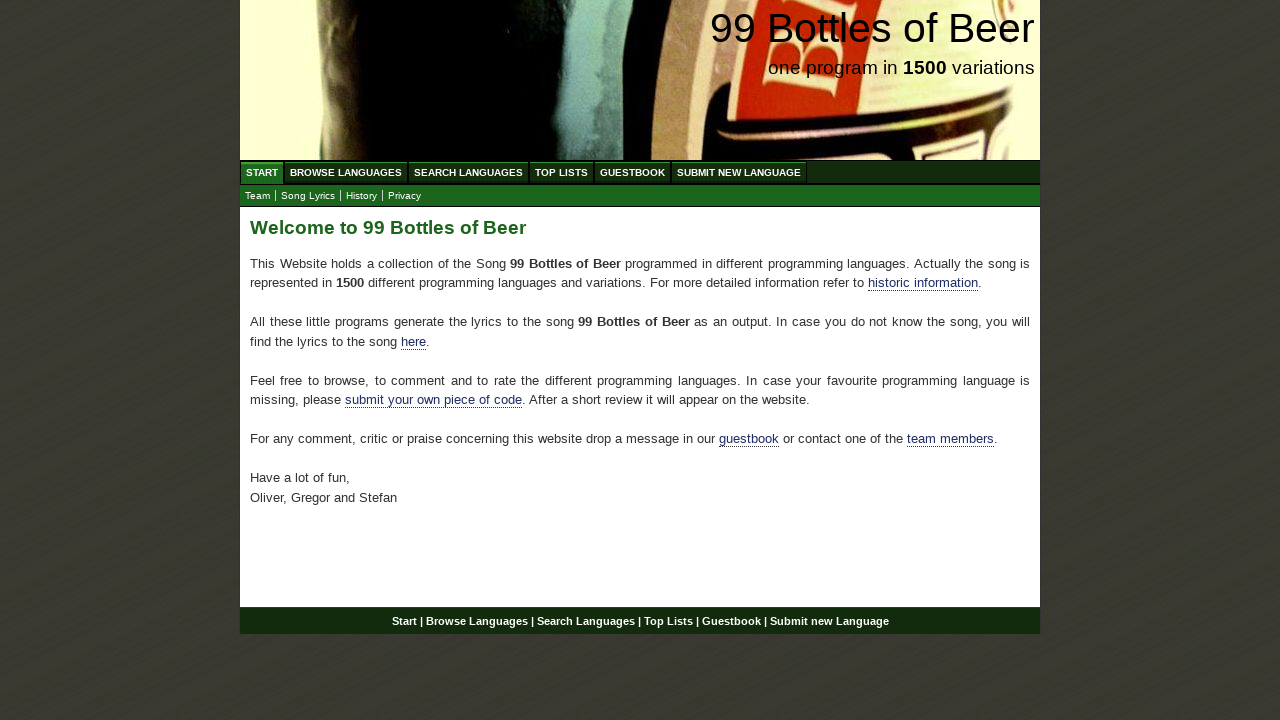

Clicked on Browse Languages menu item at (346, 172) on a[href='/abc.html']
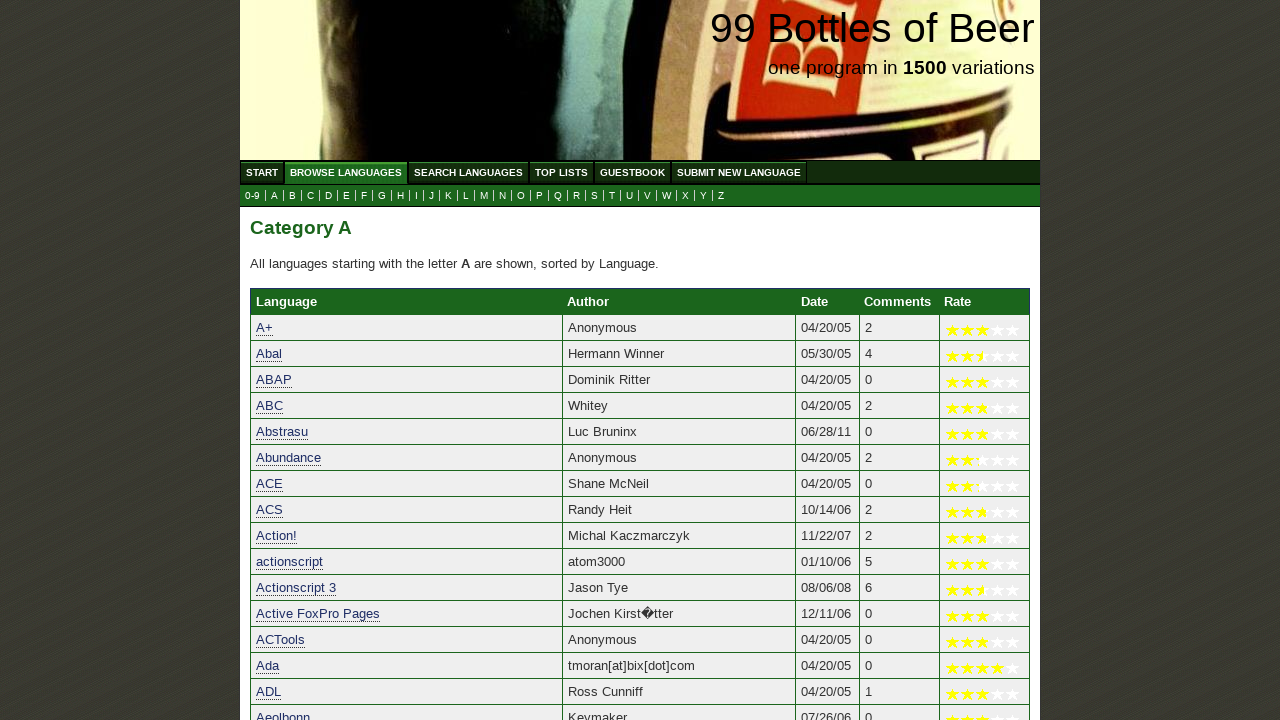

Clicked on Start menu item to return to homepage at (262, 172) on a[href='/']
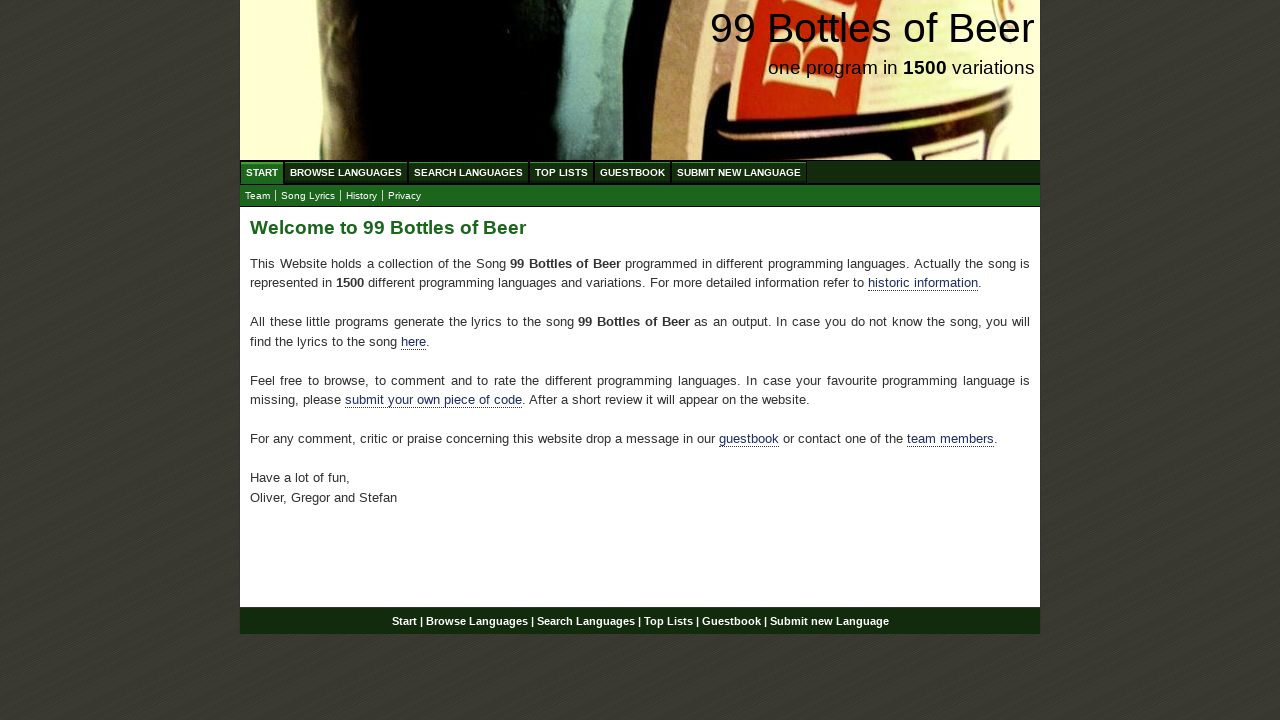

Welcome heading loaded on homepage
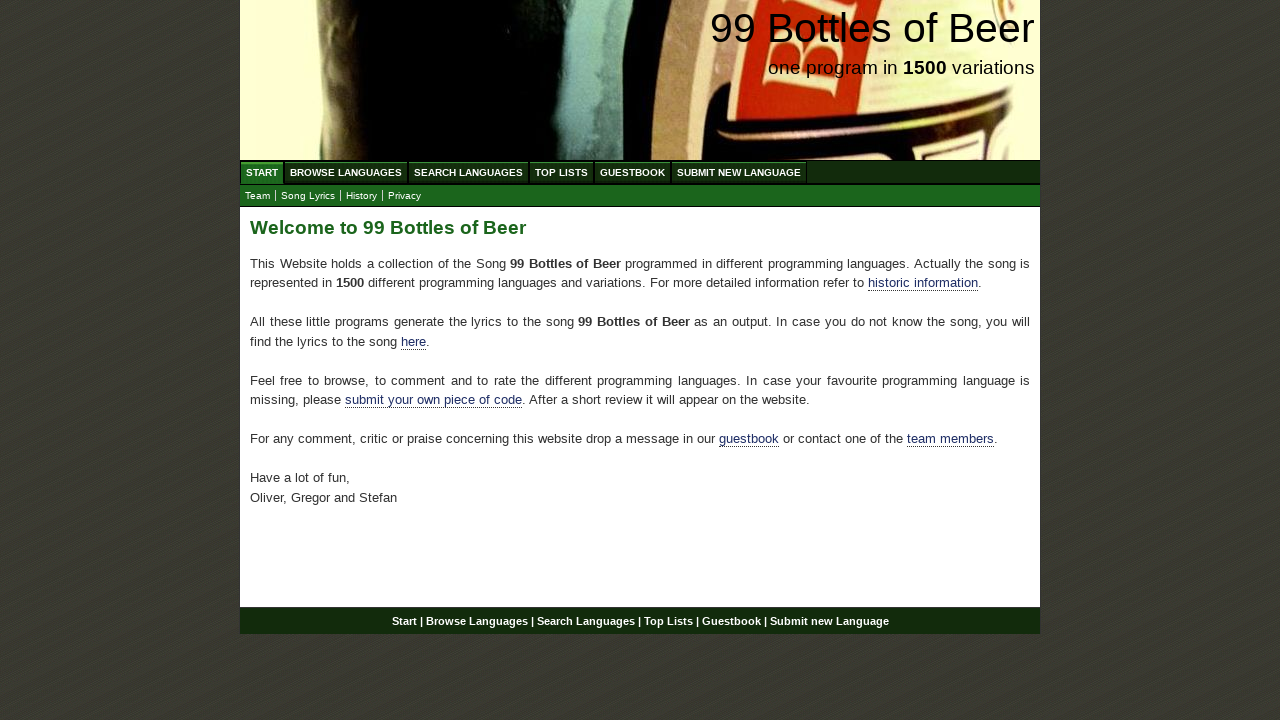

Retrieved welcome heading text content
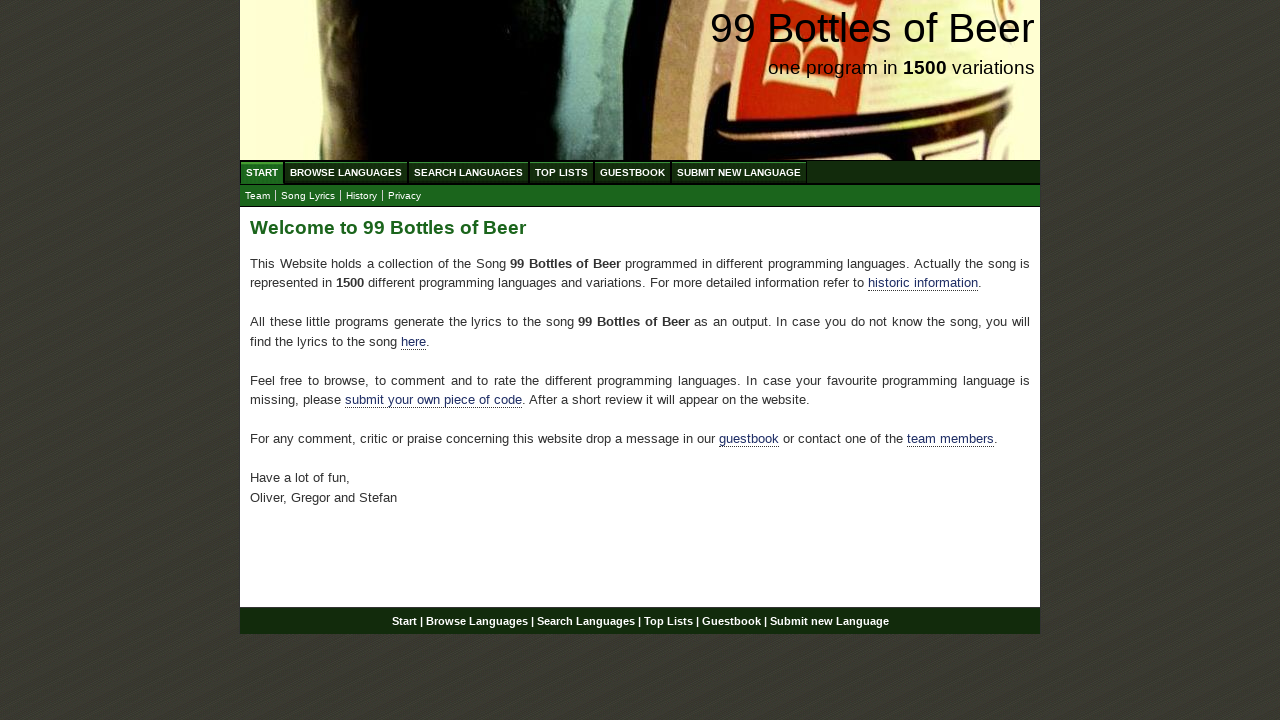

Verified welcome heading text is 'Welcome to 99 Bottles of Beer'
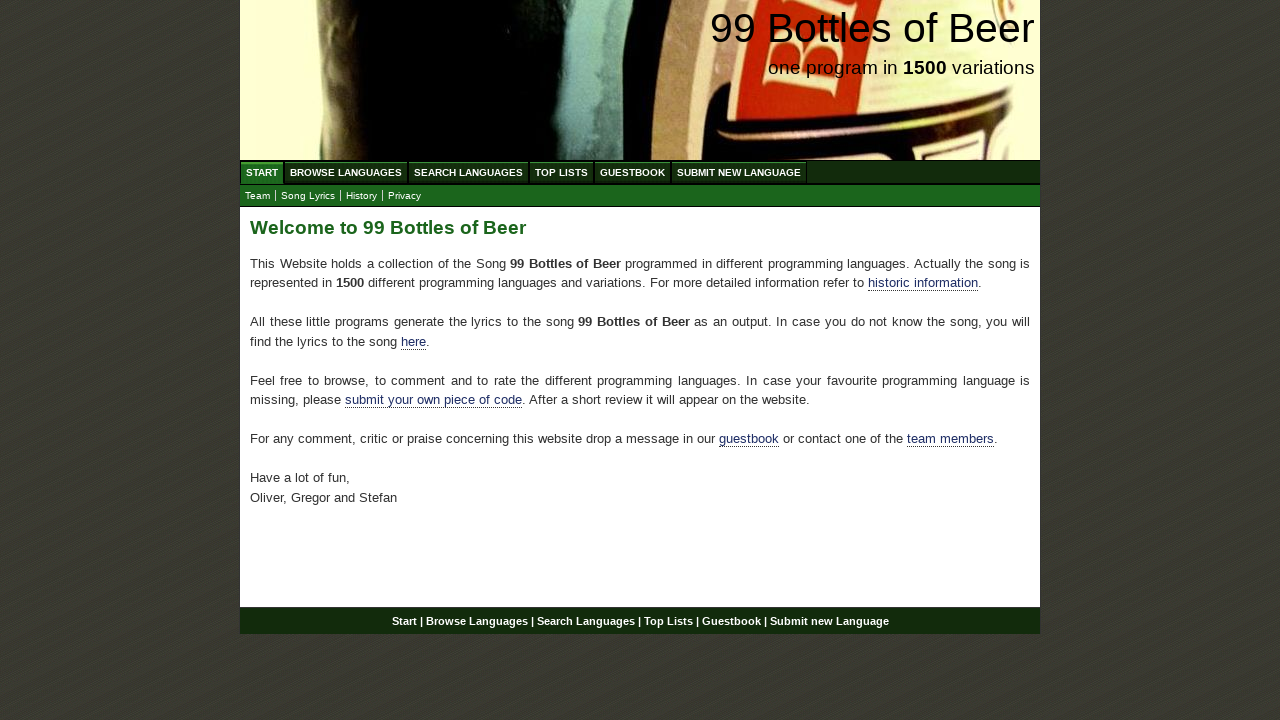

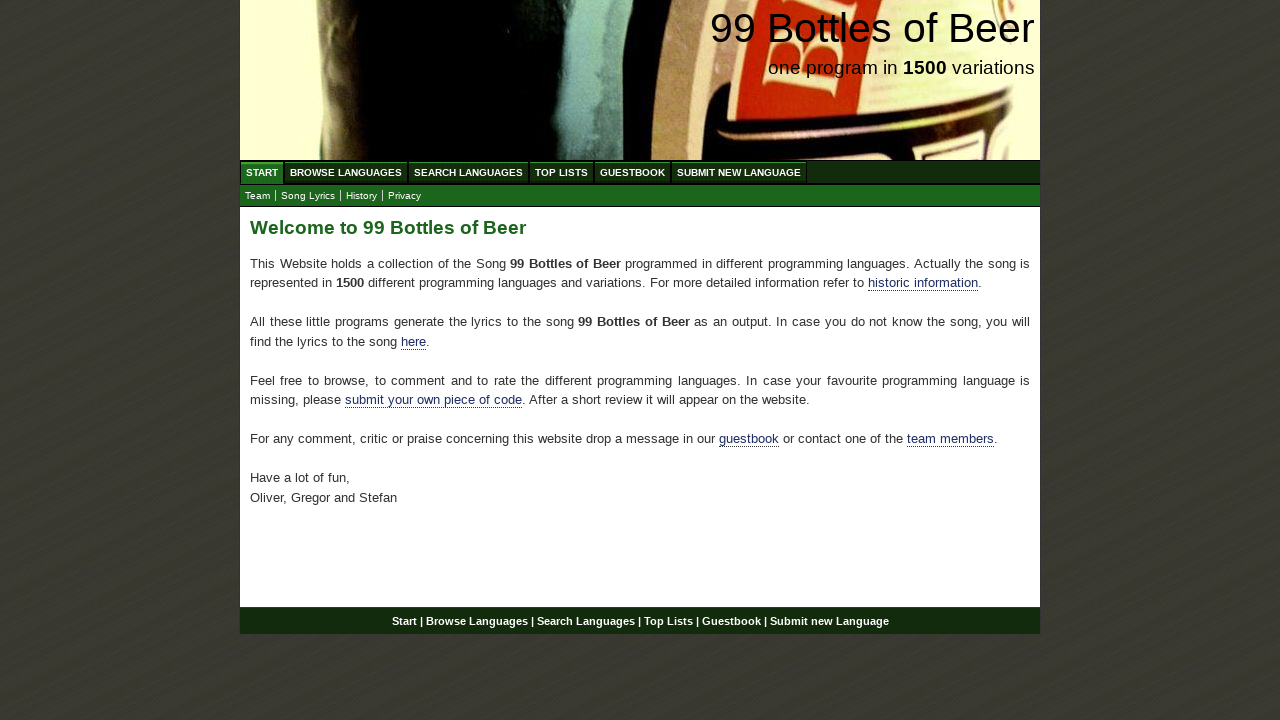